Tests dropdown selection by selecting options from a dropdown menu using visible text and value

Starting URL: https://the-internet.herokuapp.com/

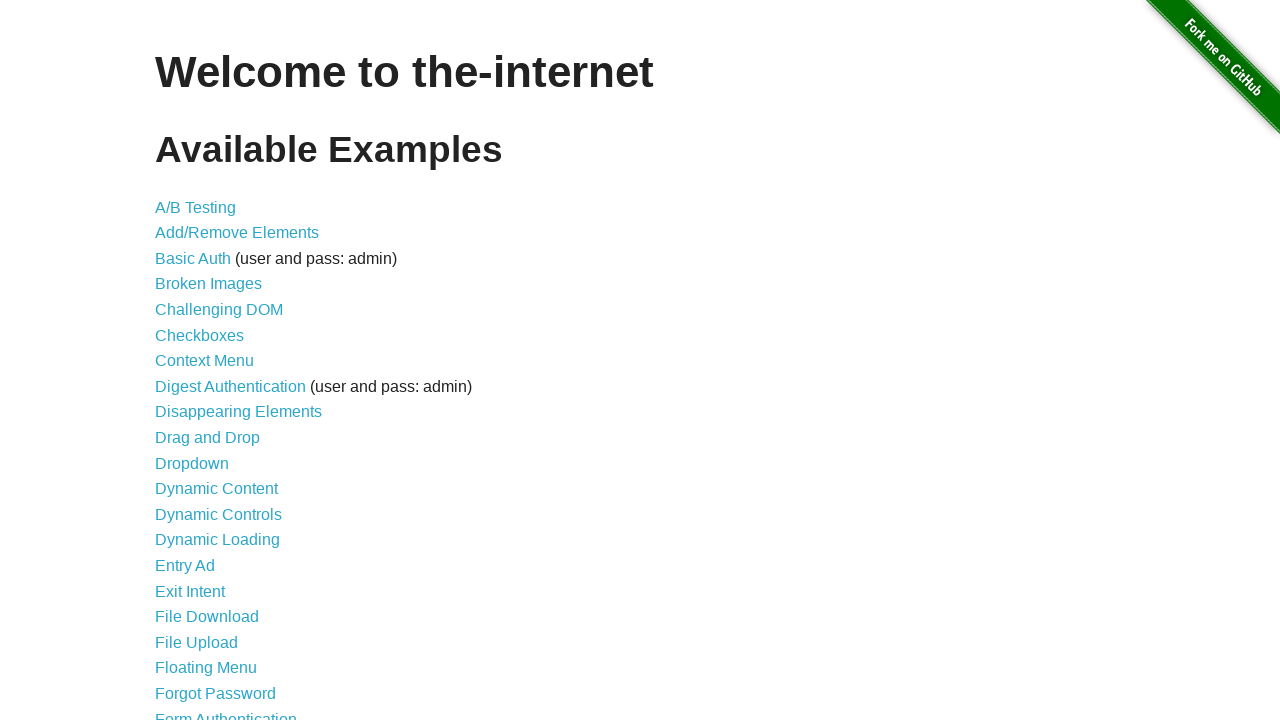

Clicked on Dropdown link at (192, 463) on text=Dropdown
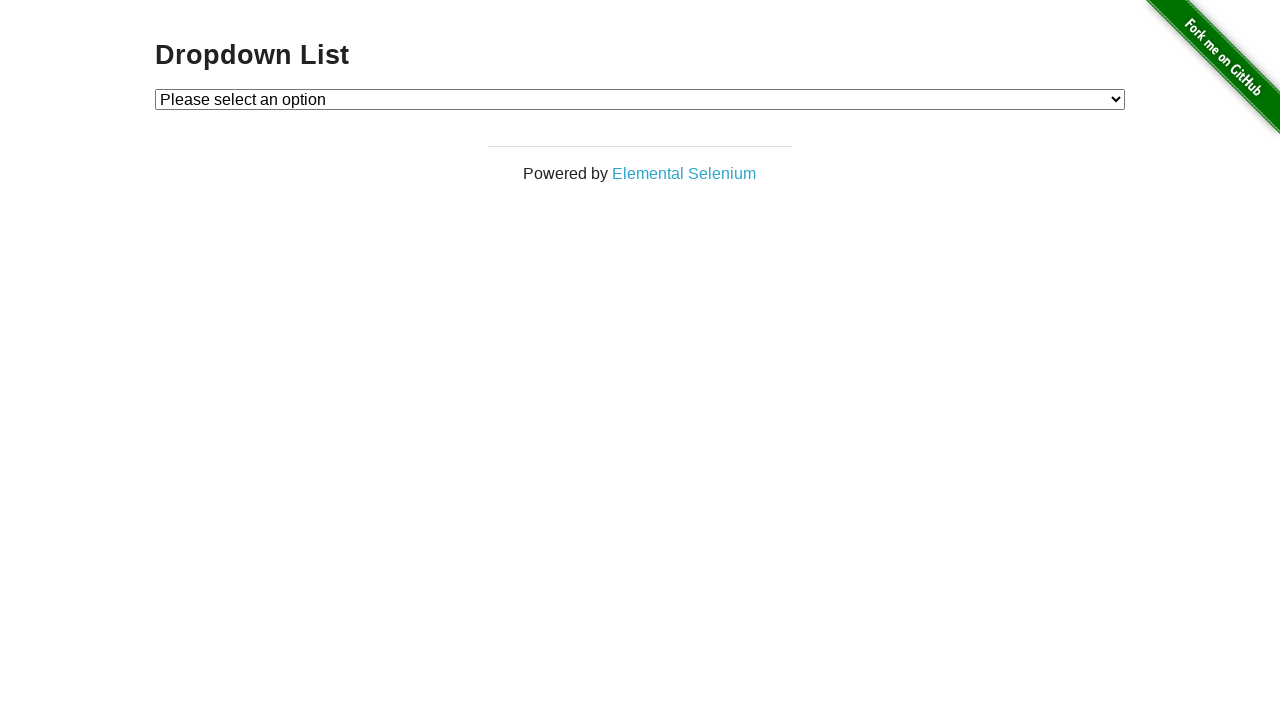

Selected Option 1 by visible text from dropdown menu on #dropdown
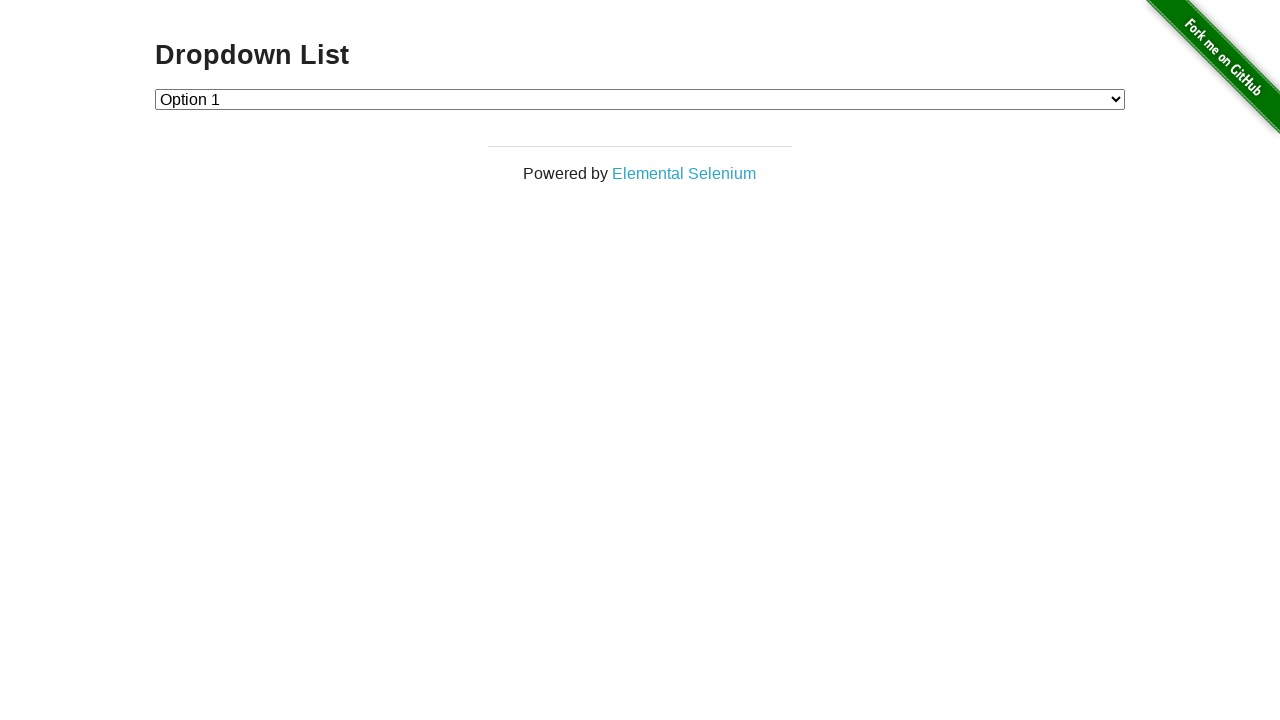

Selected Option 2 by value from dropdown menu on #dropdown
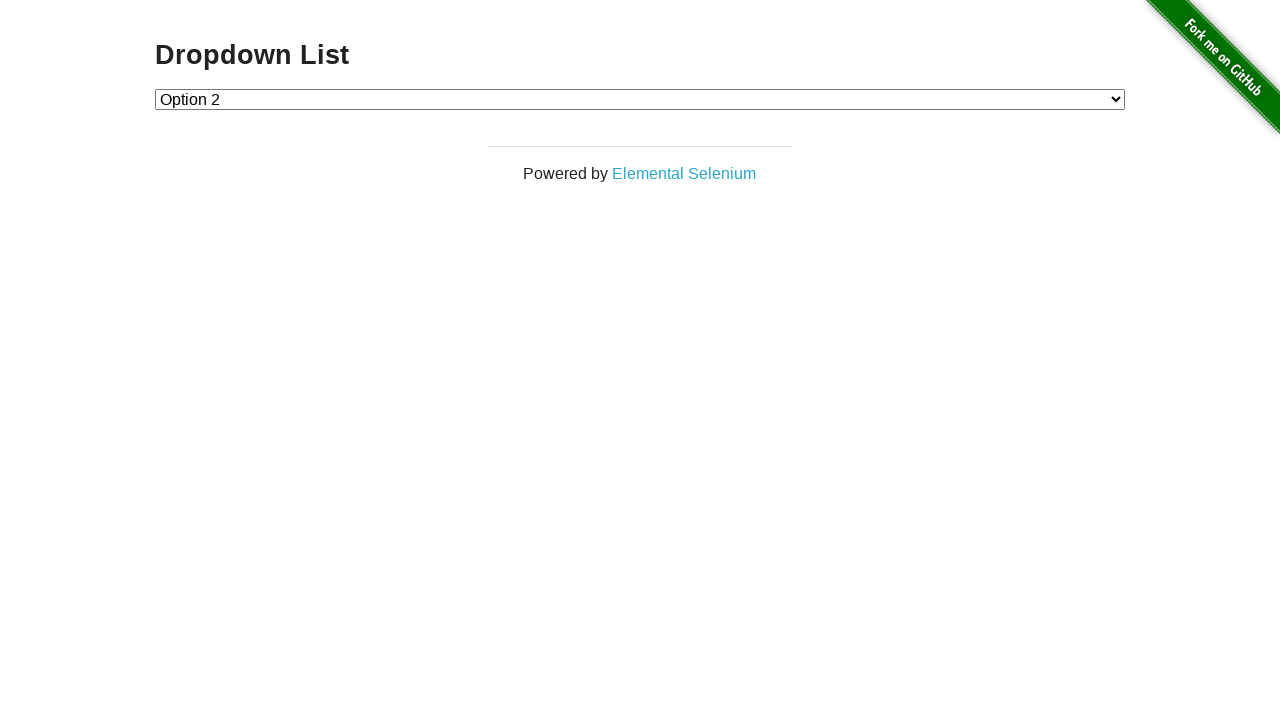

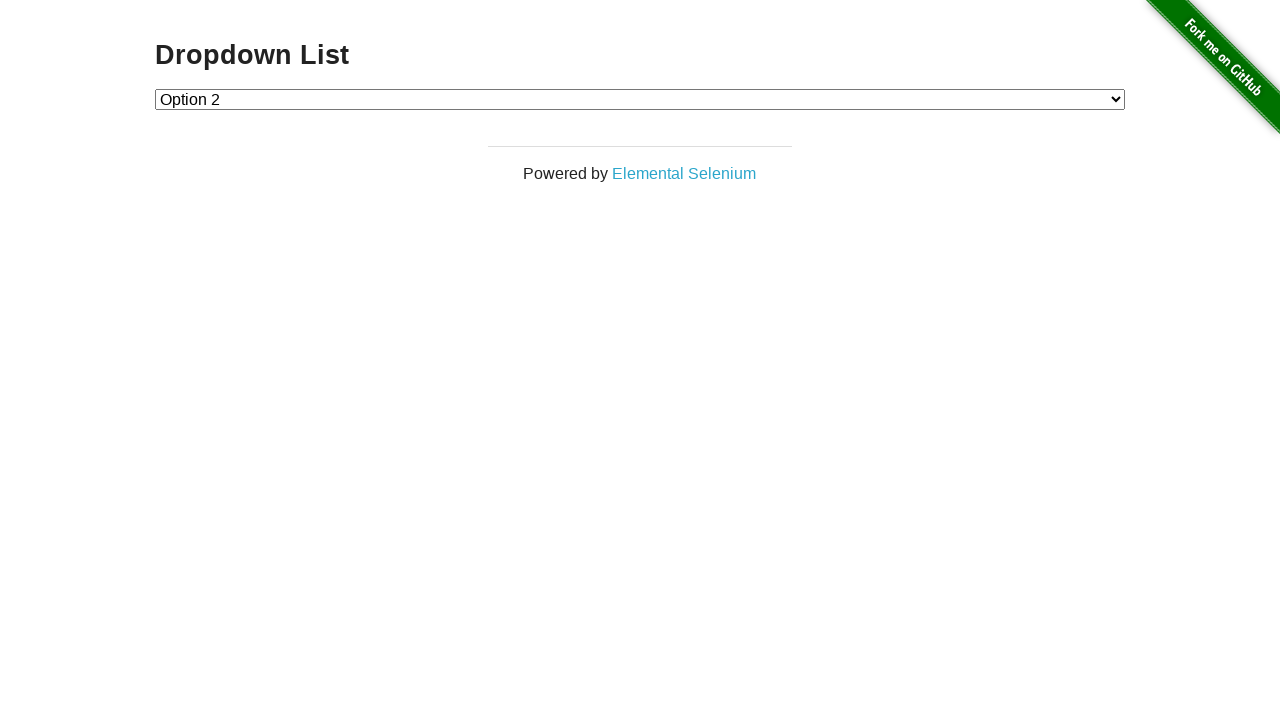